Tests navigation to the Broken Images page and verifies that broken images are present on the page

Starting URL: https://the-internet.herokuapp.com/

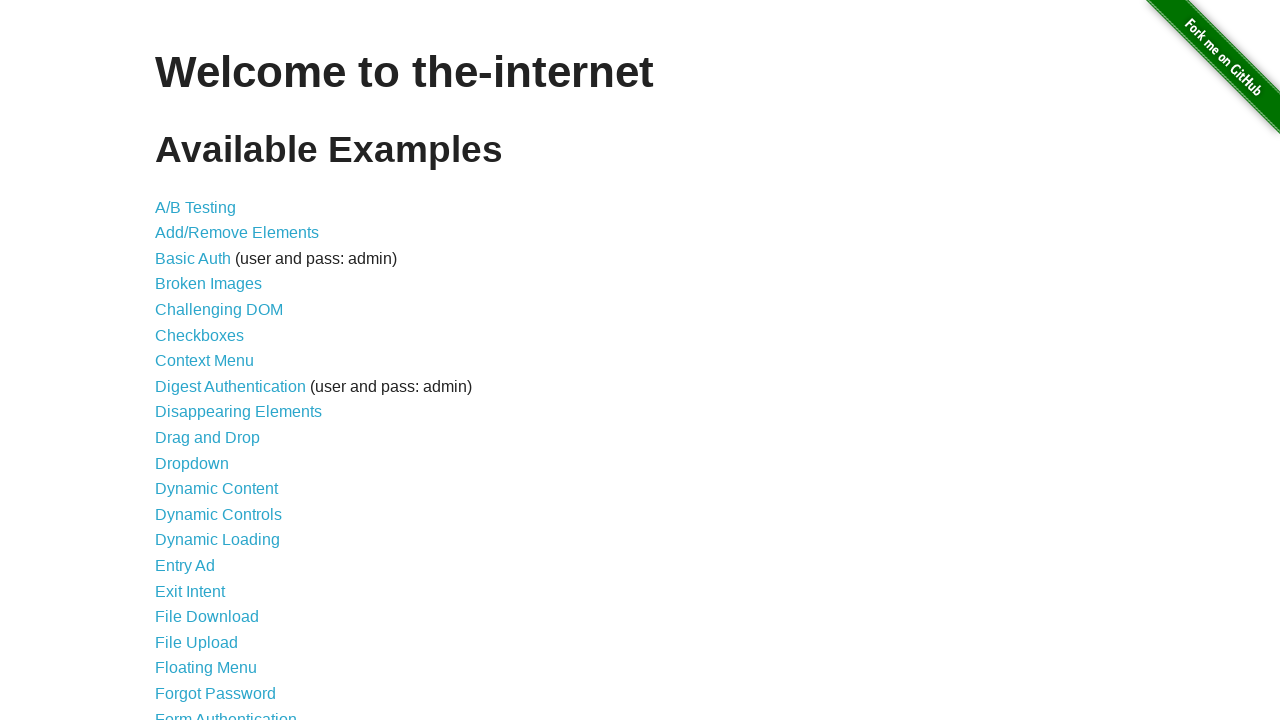

Clicked on the Broken Images link at (208, 284) on a[href='/broken_images']
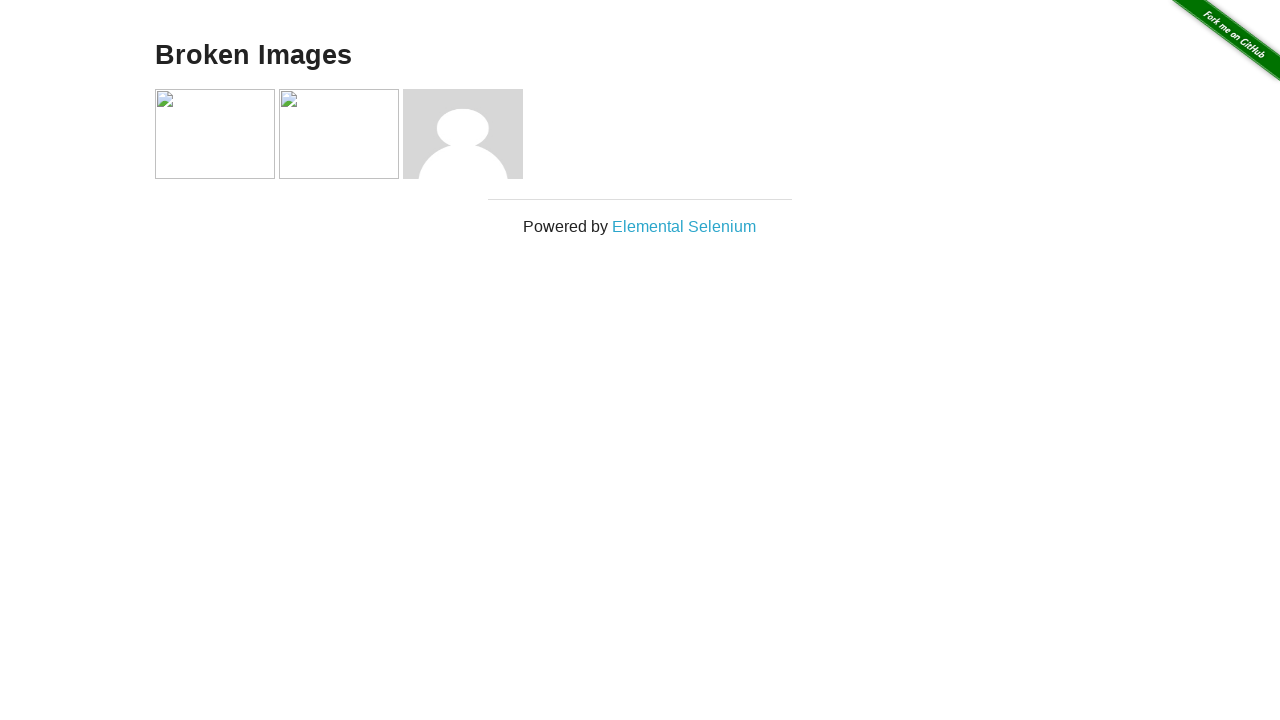

Waited for images to be present on the Broken Images page
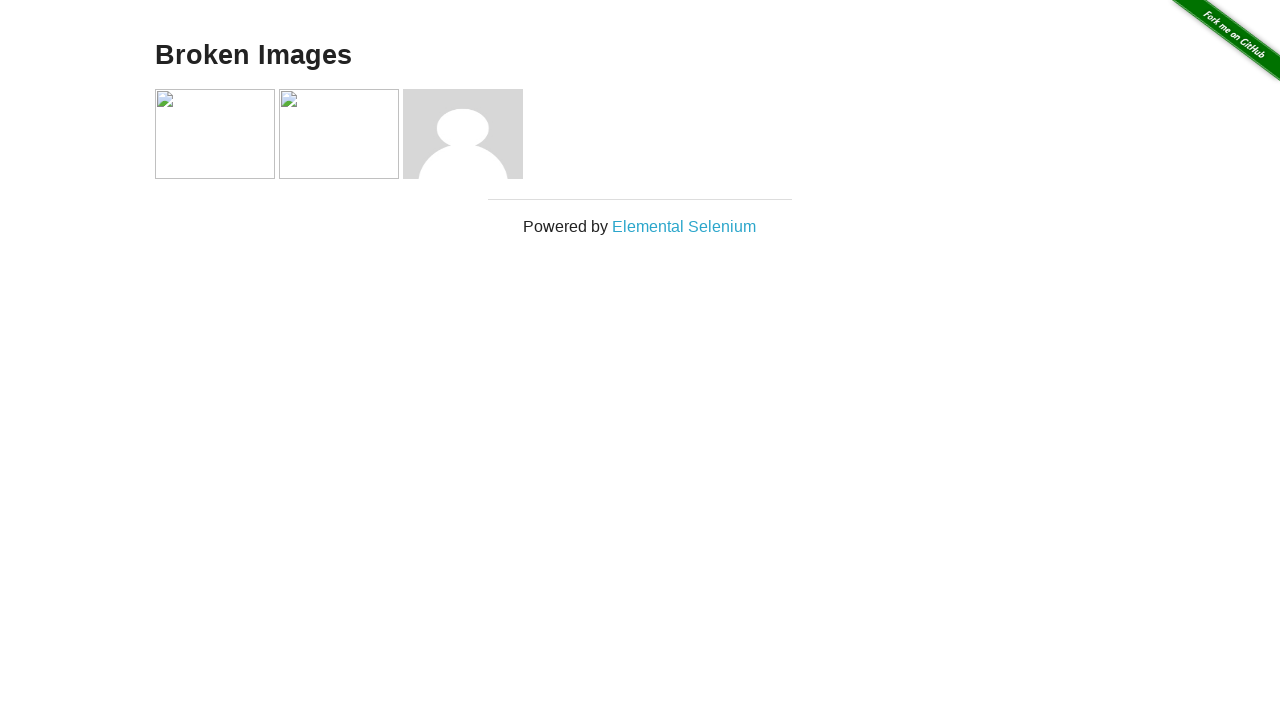

Retrieved all img elements from the page
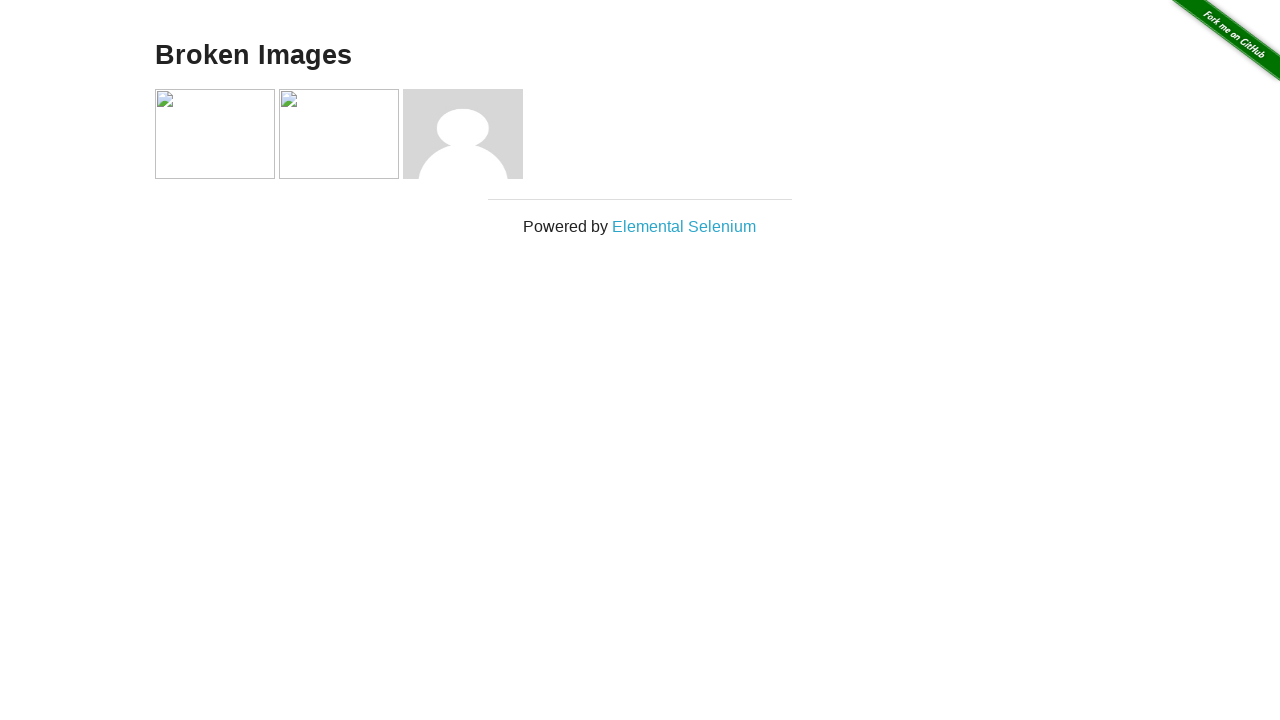

Evaluated image element - naturalWidth: 149
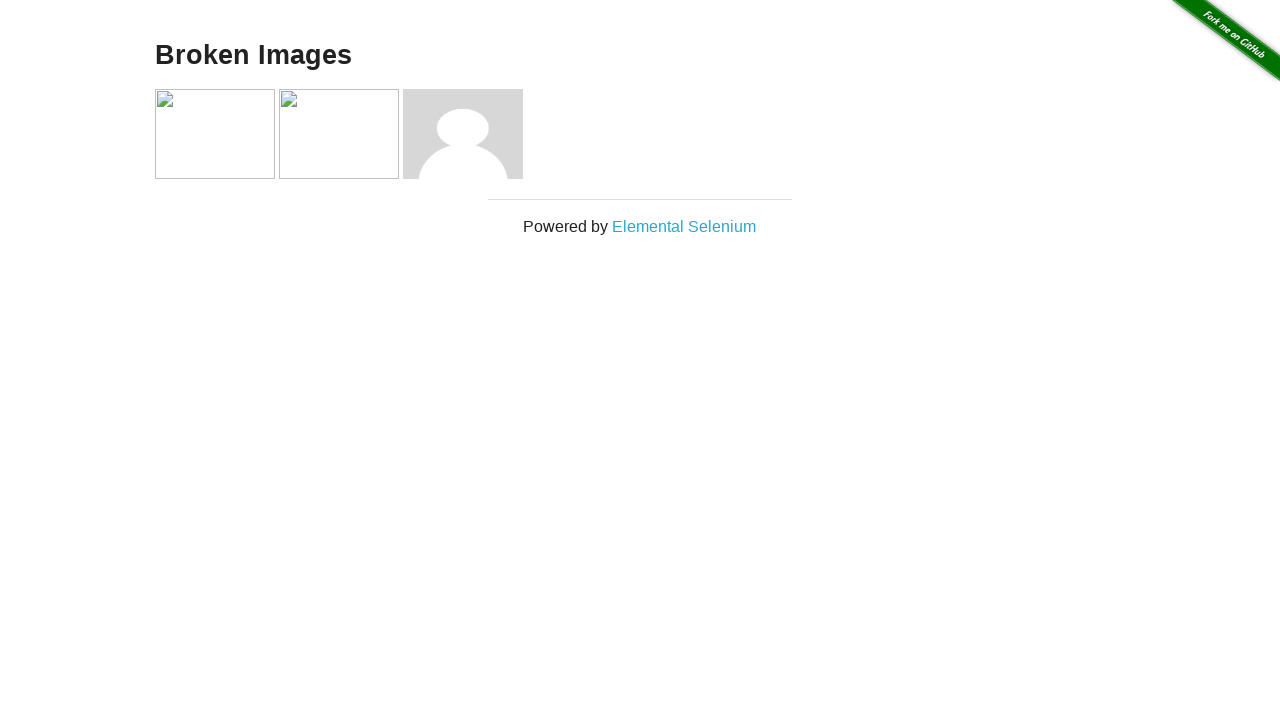

Evaluated image element - naturalWidth: 0
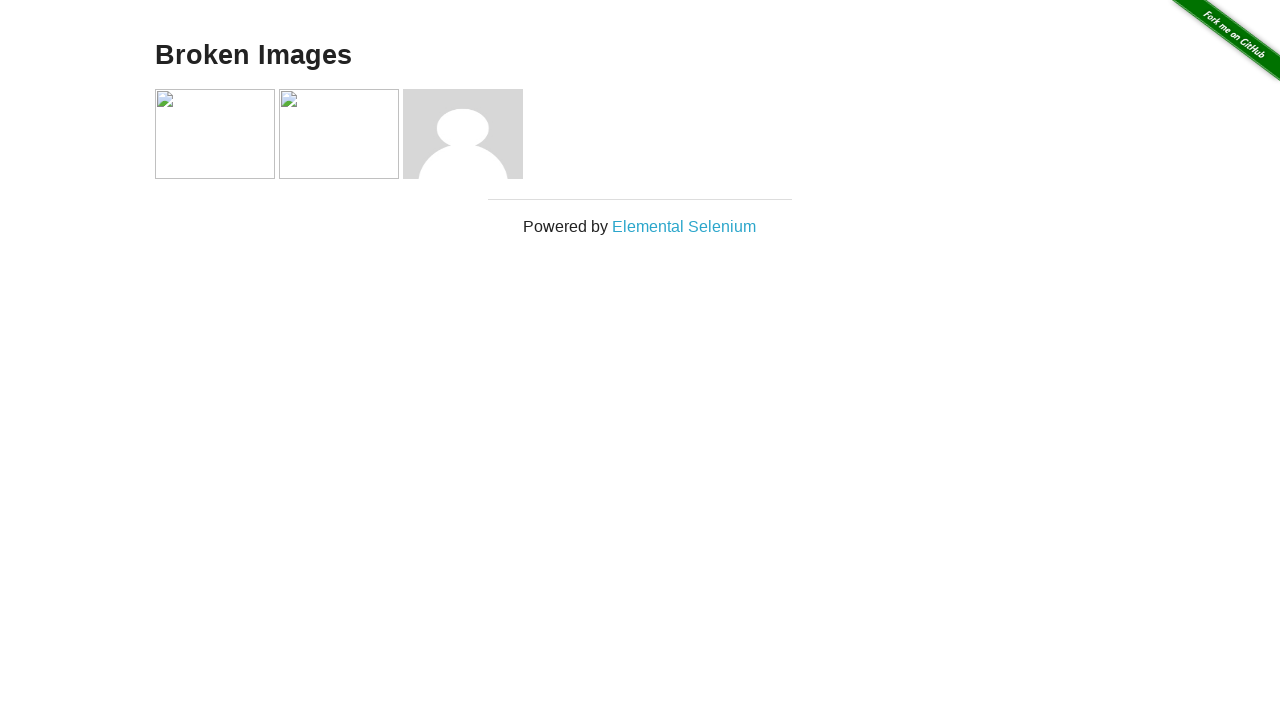

Evaluated image element - naturalWidth: 0
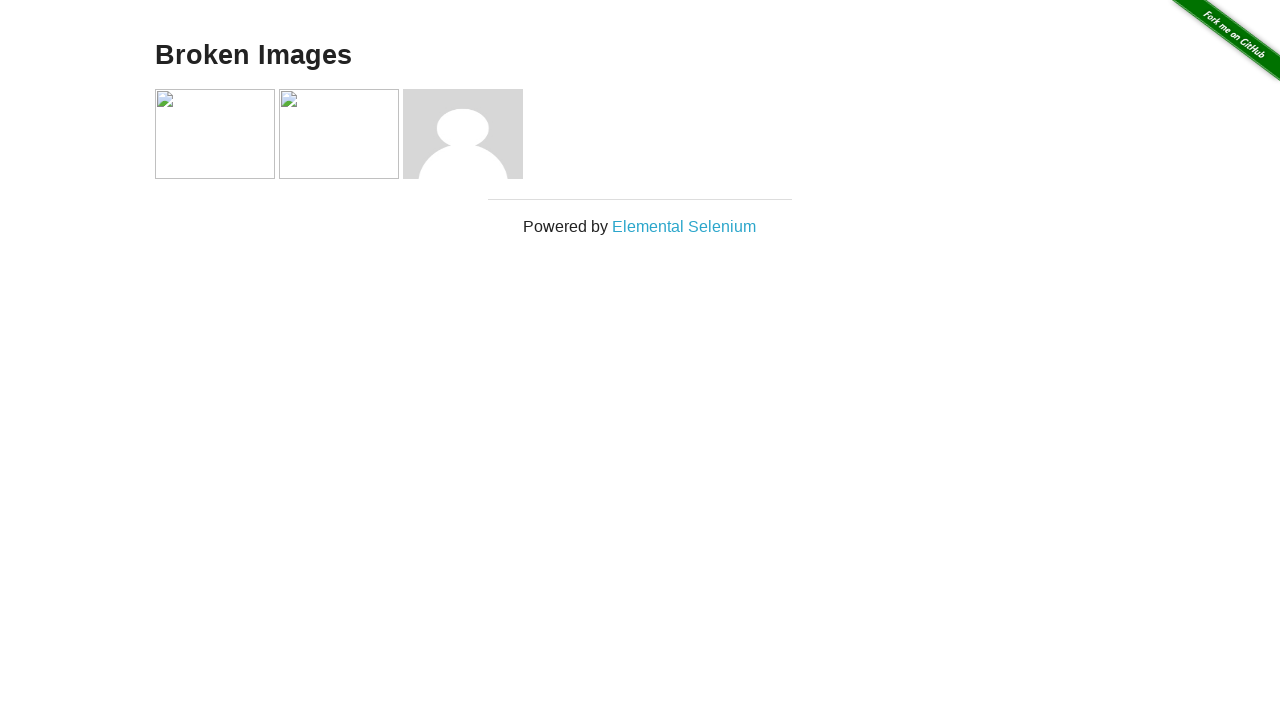

Evaluated image element - naturalWidth: 160
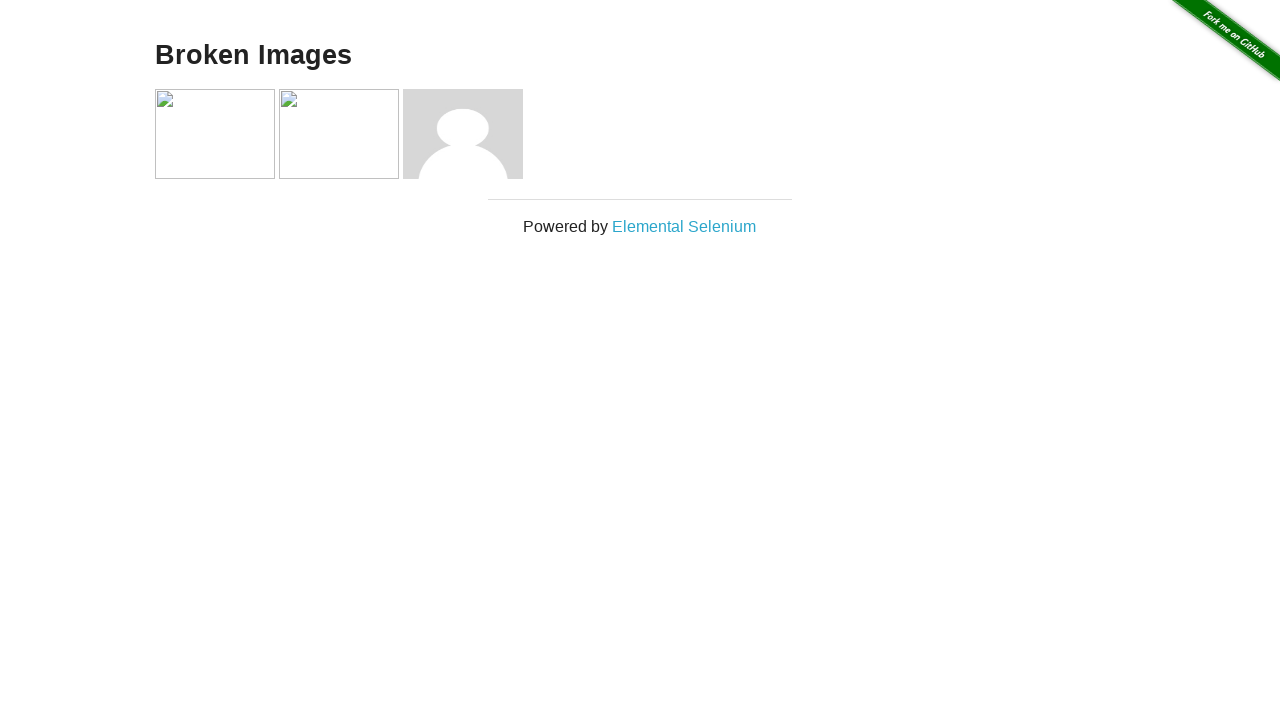

Verified that there are exactly 2 broken images on the page
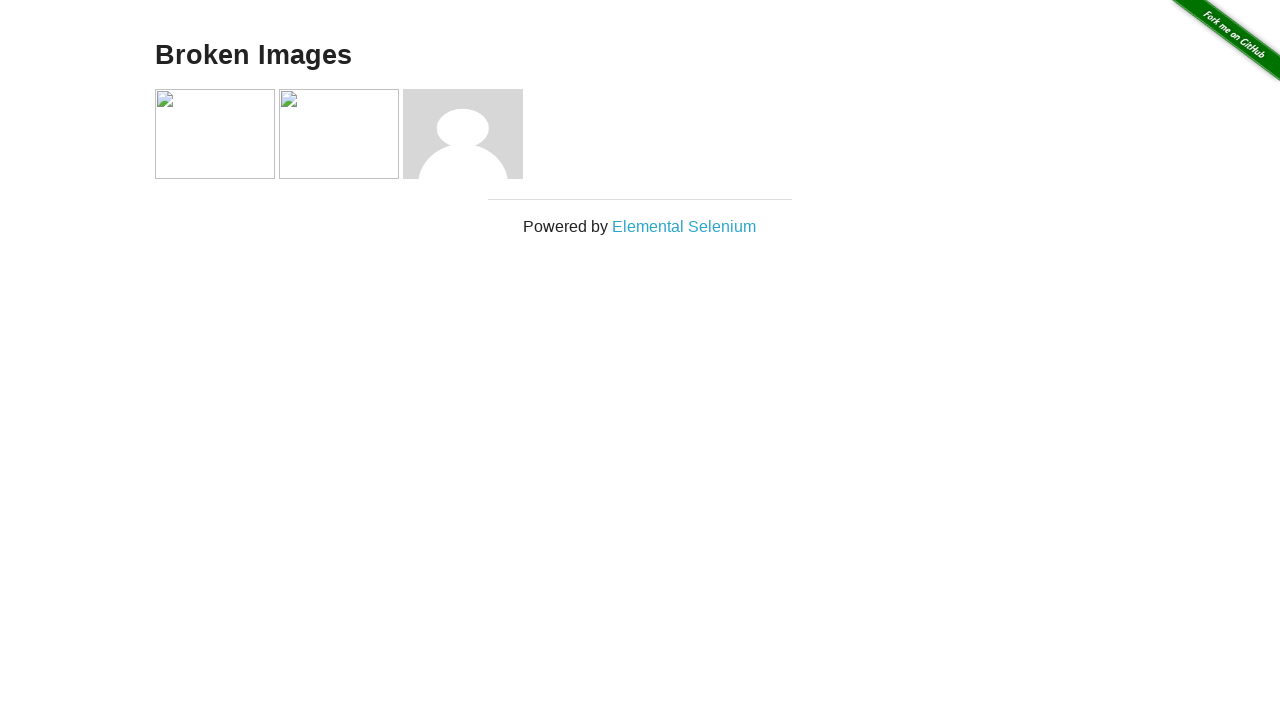

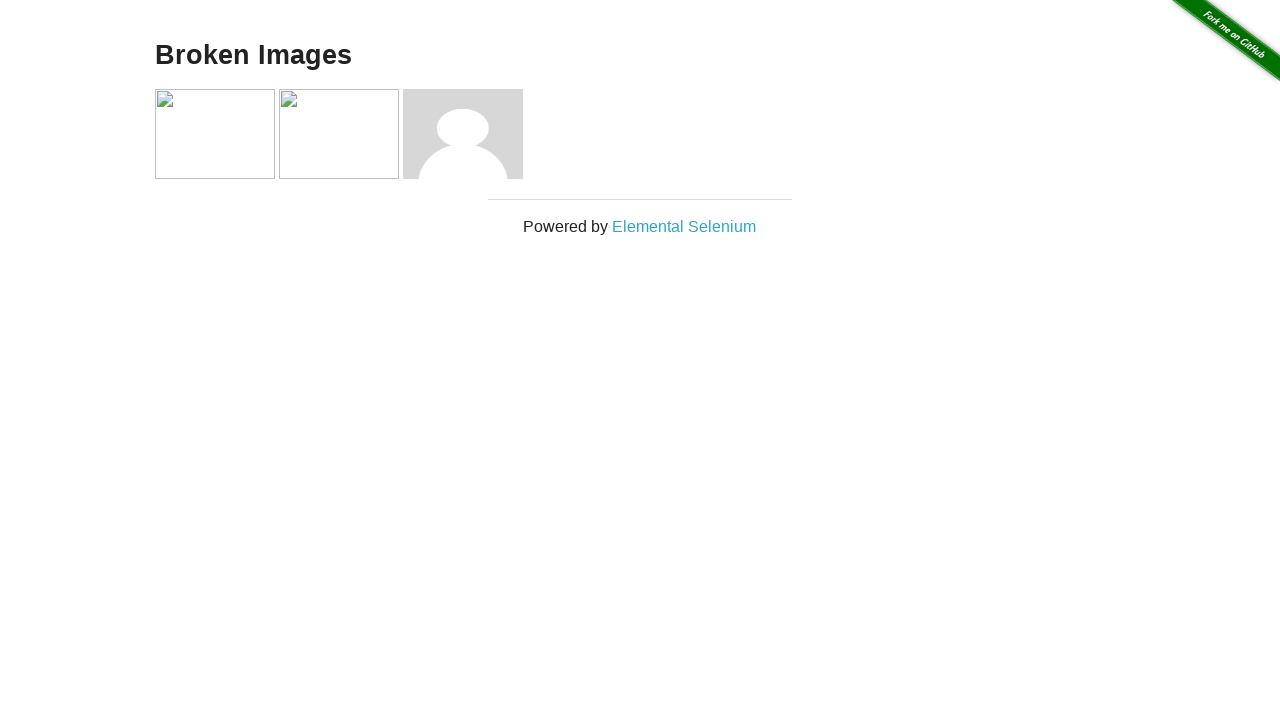